Navigates to Bell Integrator website and verifies the page title contains "Bell Integrator"

Starting URL: http://www.bellintegrator.ru/

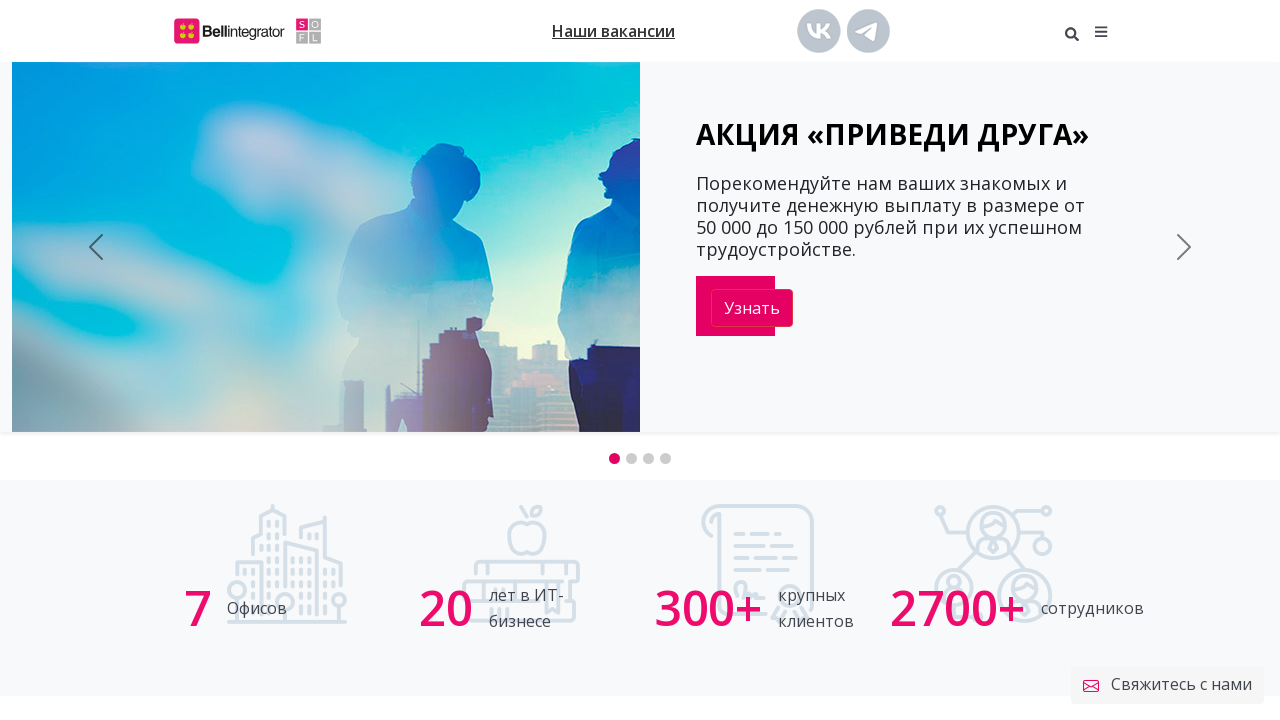

Waited for page to load (domcontentloaded state)
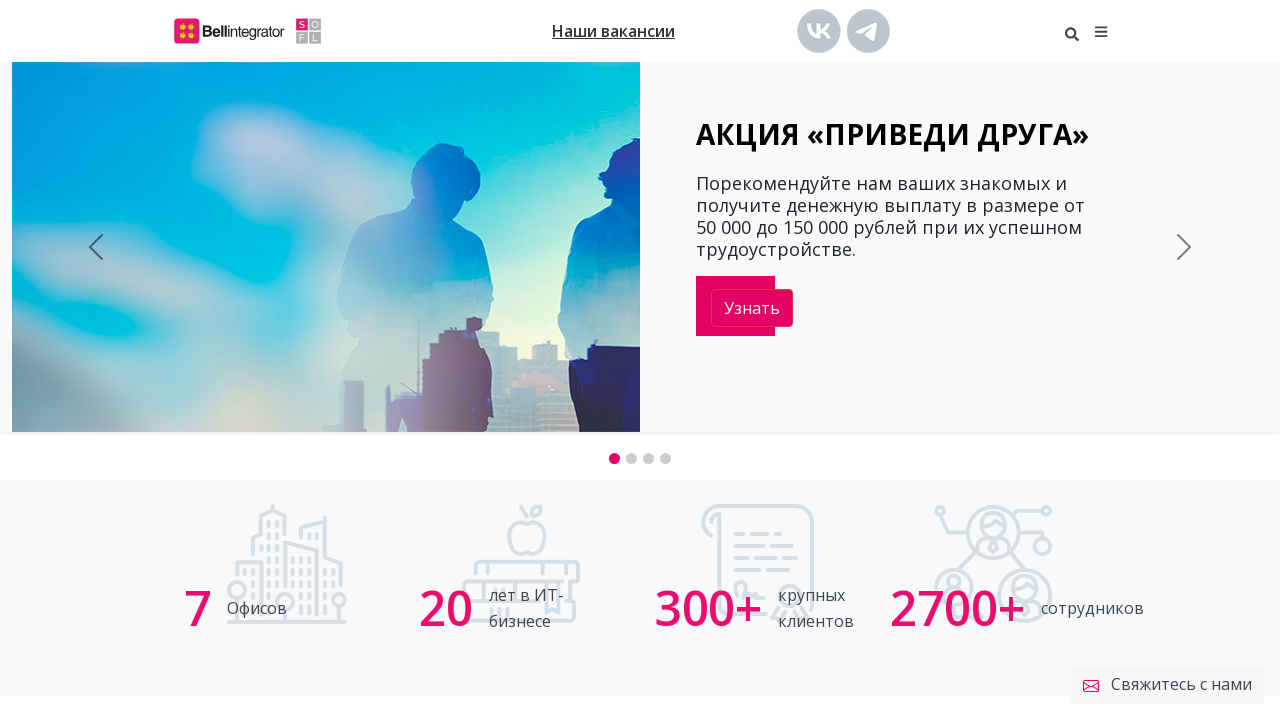

Retrieved page title: 'Разработка цифровых сервисов | Bell Integrator'
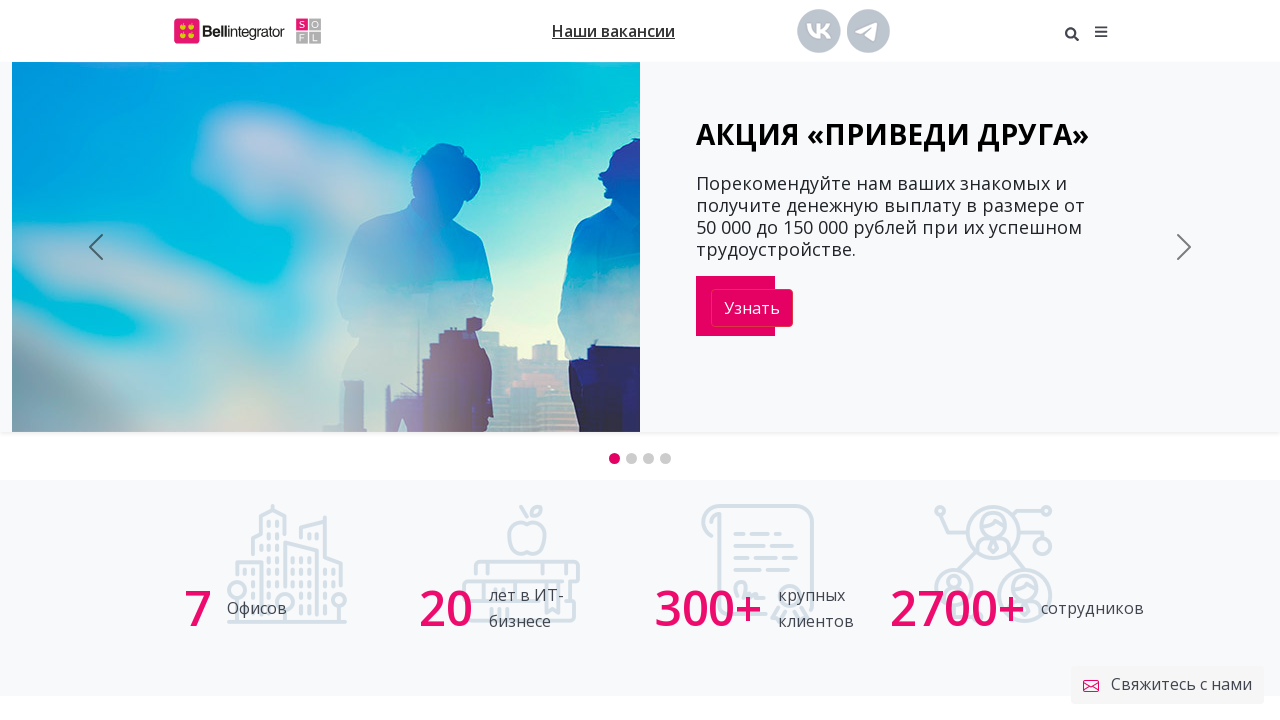

Verified that page title contains 'Bell Integrator'
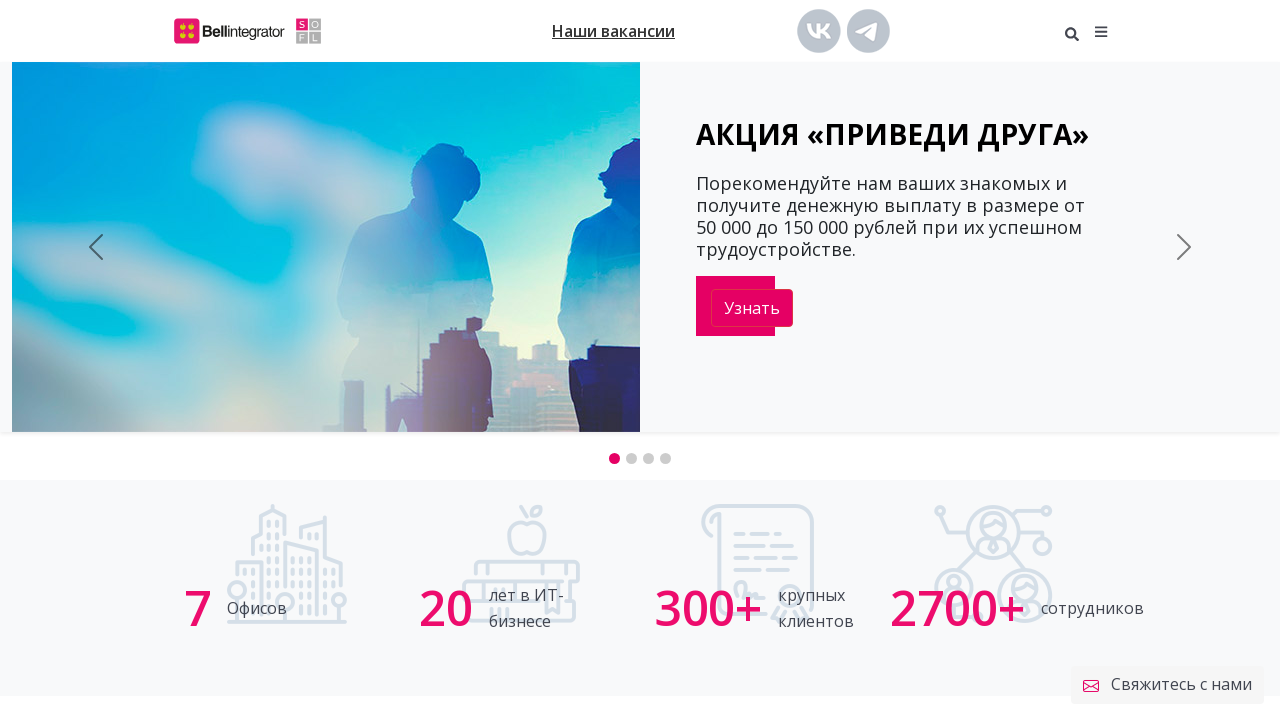

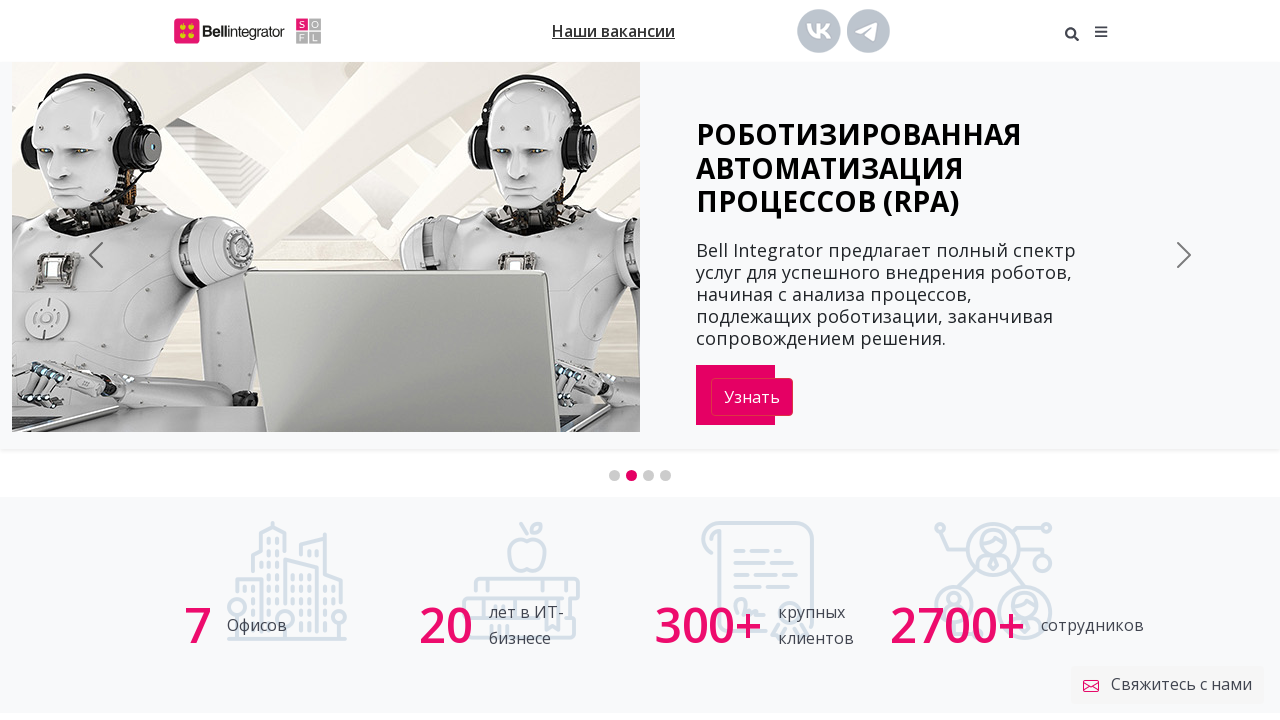